Tests jQuery UI accordion functionality by clicking on Section 2 and verifying the expanded content contains expected text

Starting URL: https://jqueryui.com/accordion/

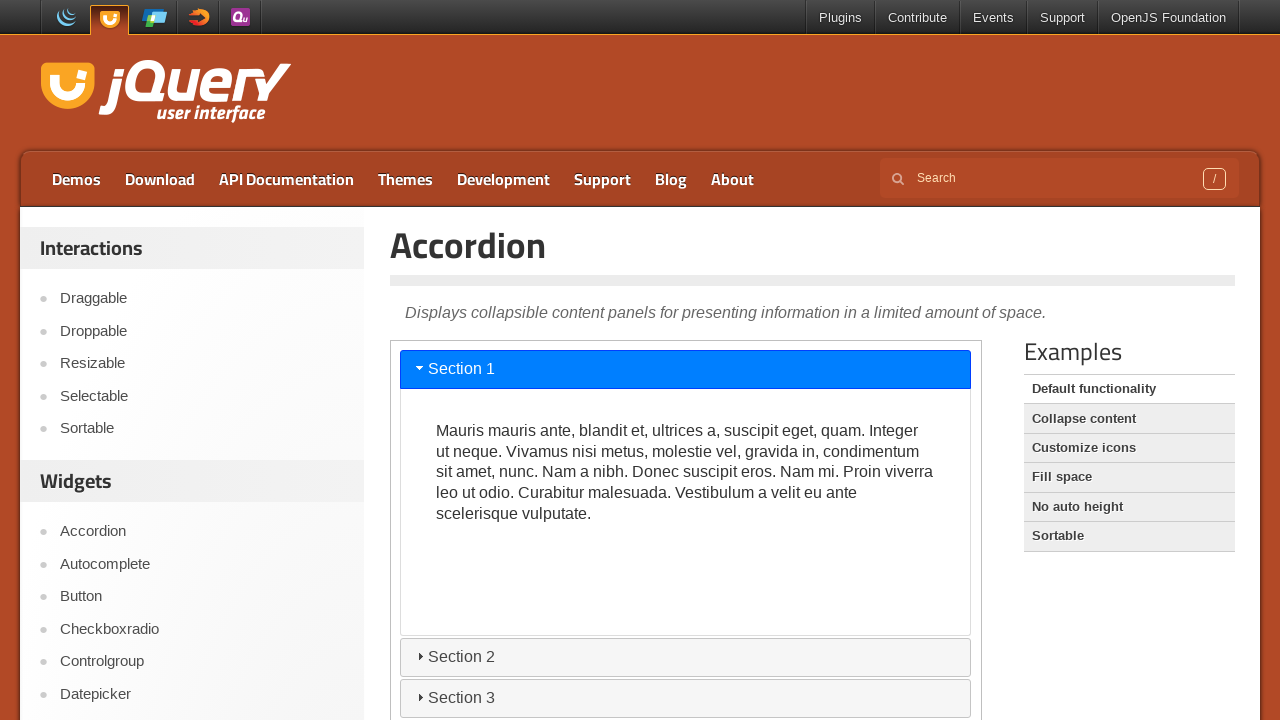

Located iframe containing accordion
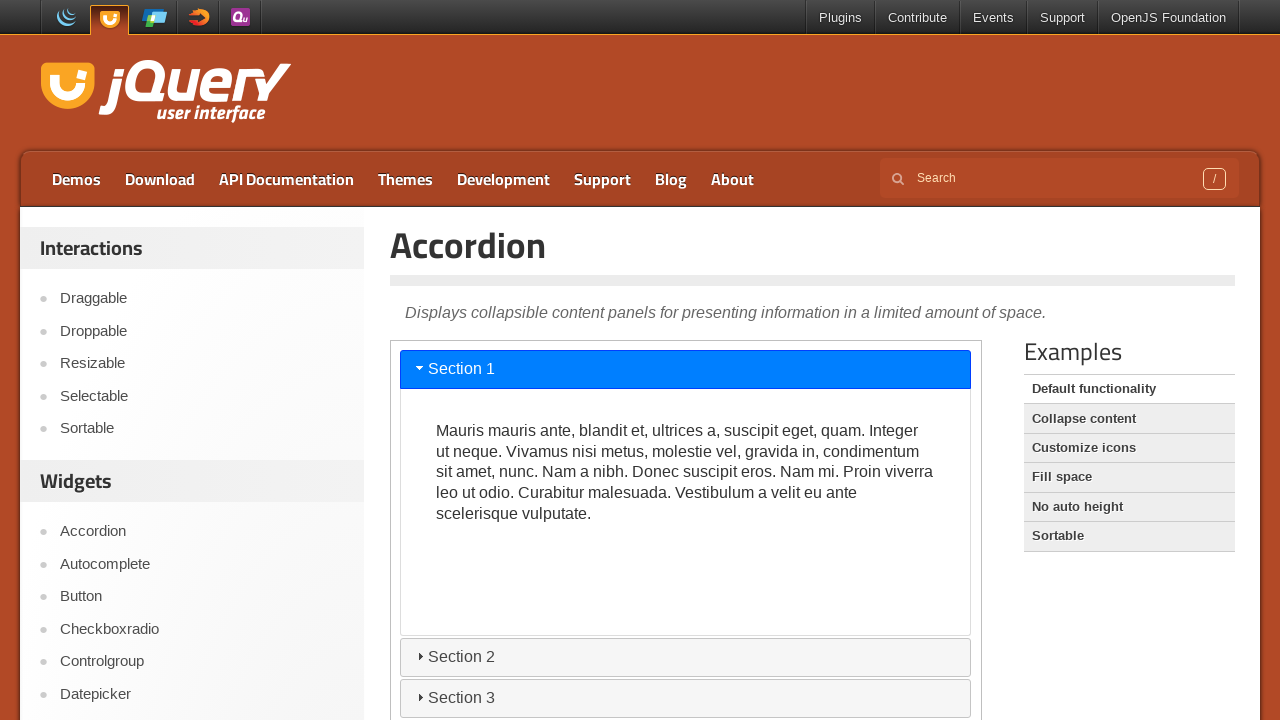

Clicked on Section 2 accordion header at (686, 657) on iframe >> nth=0 >> internal:control=enter-frame >> xpath=//*[@id='ui-id-3']
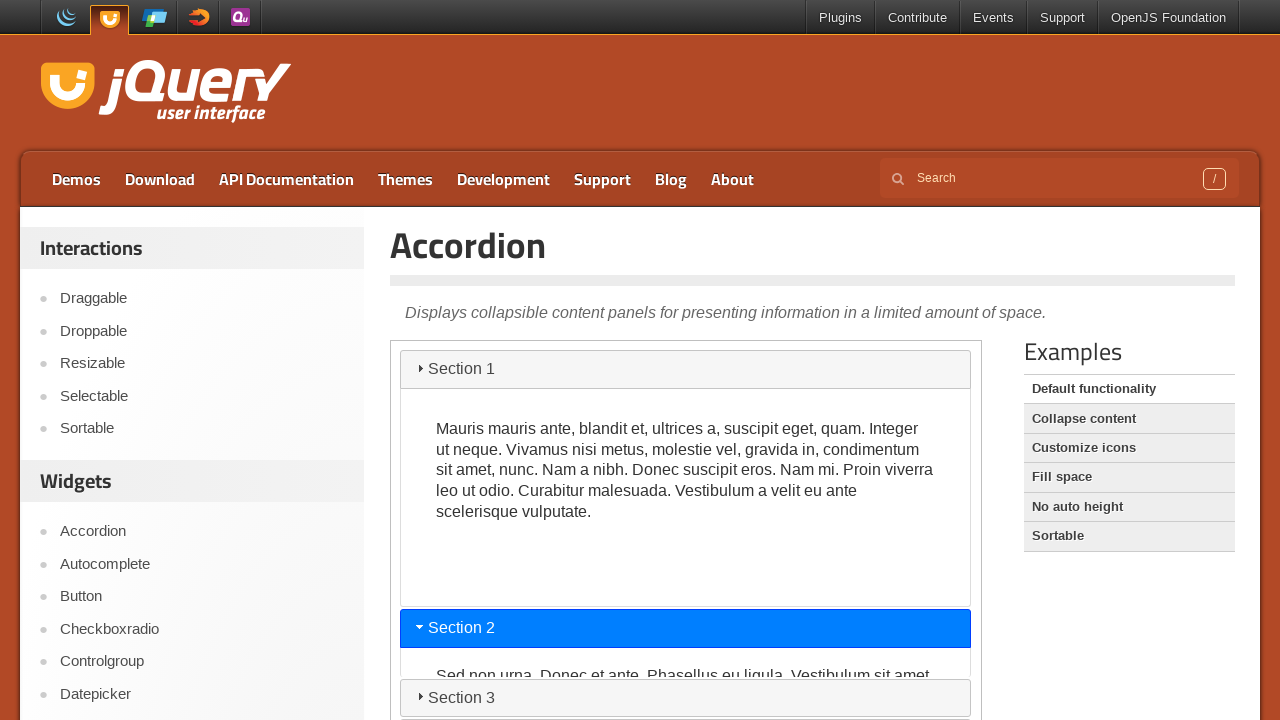

Accordion content became visible
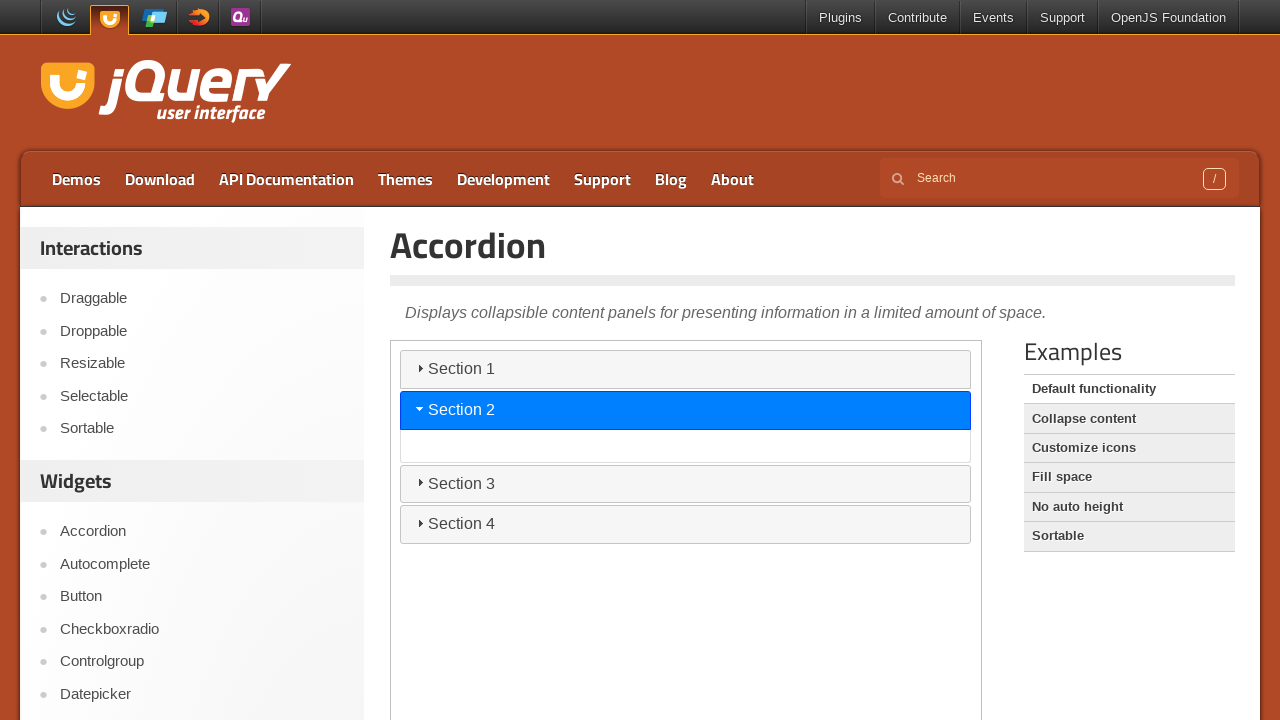

Verified expanded content contains 'Sed non urna.'
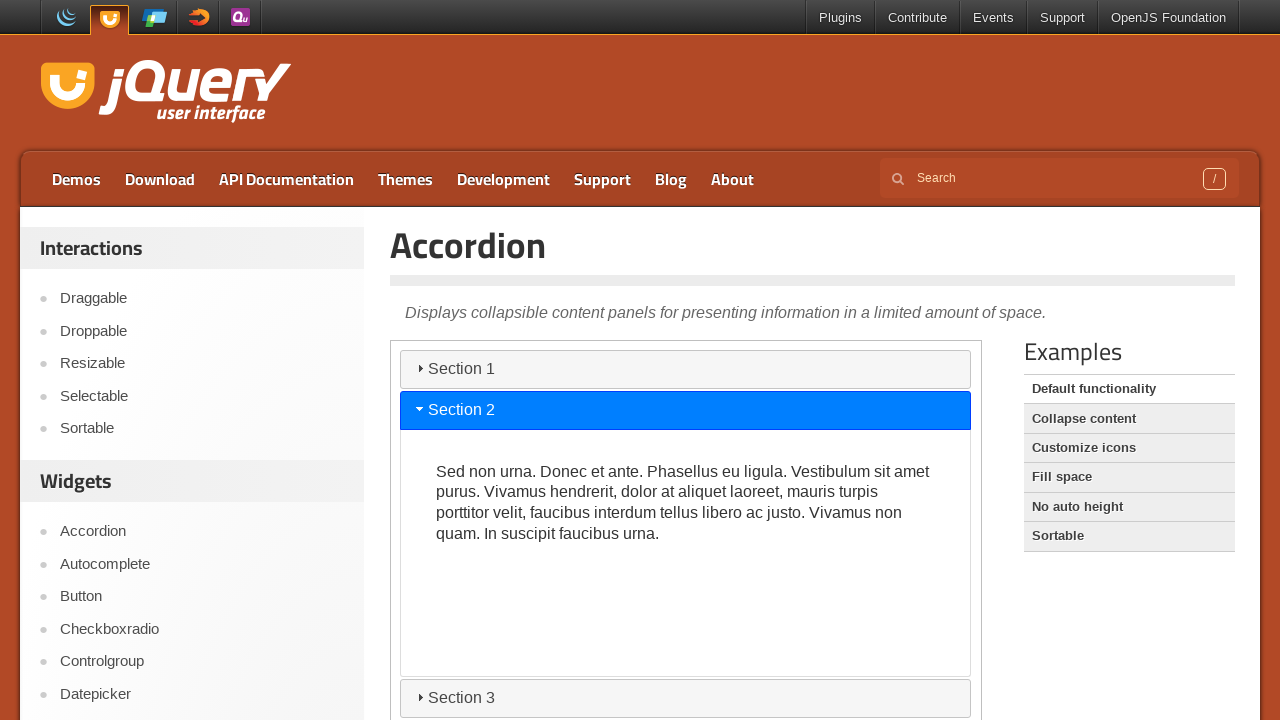

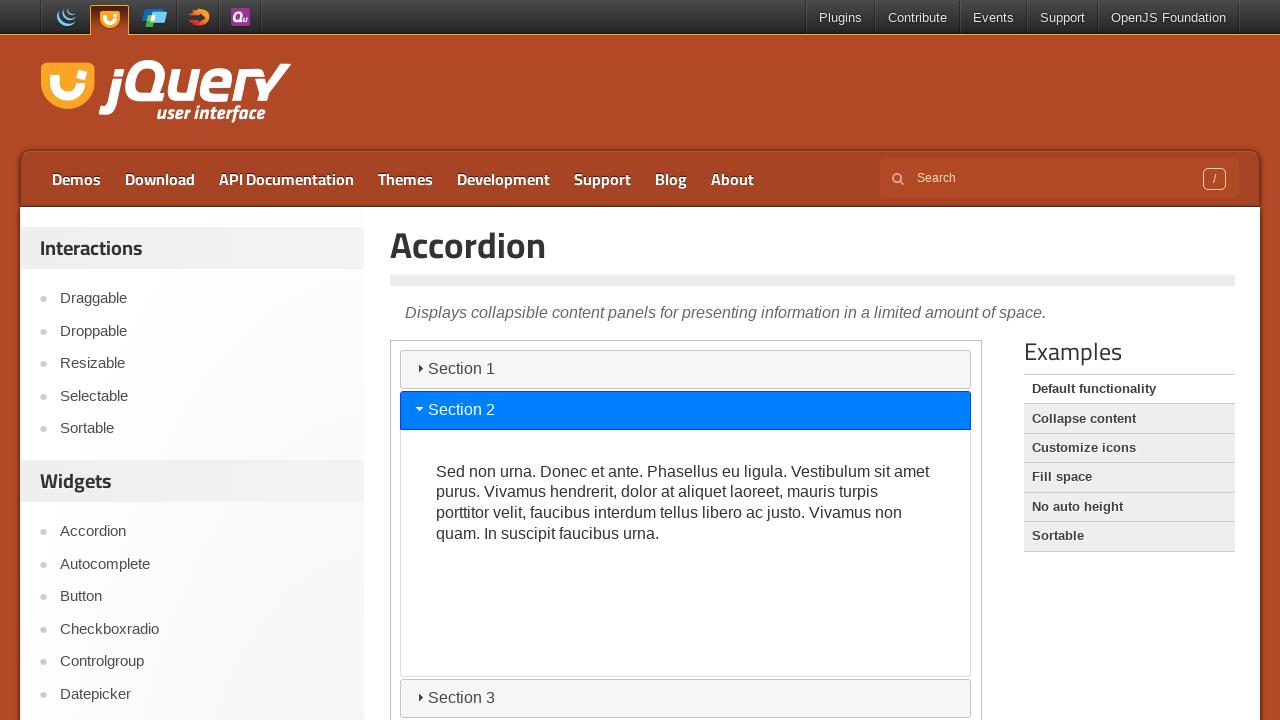